Tests the range slider by using mouse drag action to move the slider to the right

Starting URL: https://www.selenium.dev/selenium/web/web-form.html

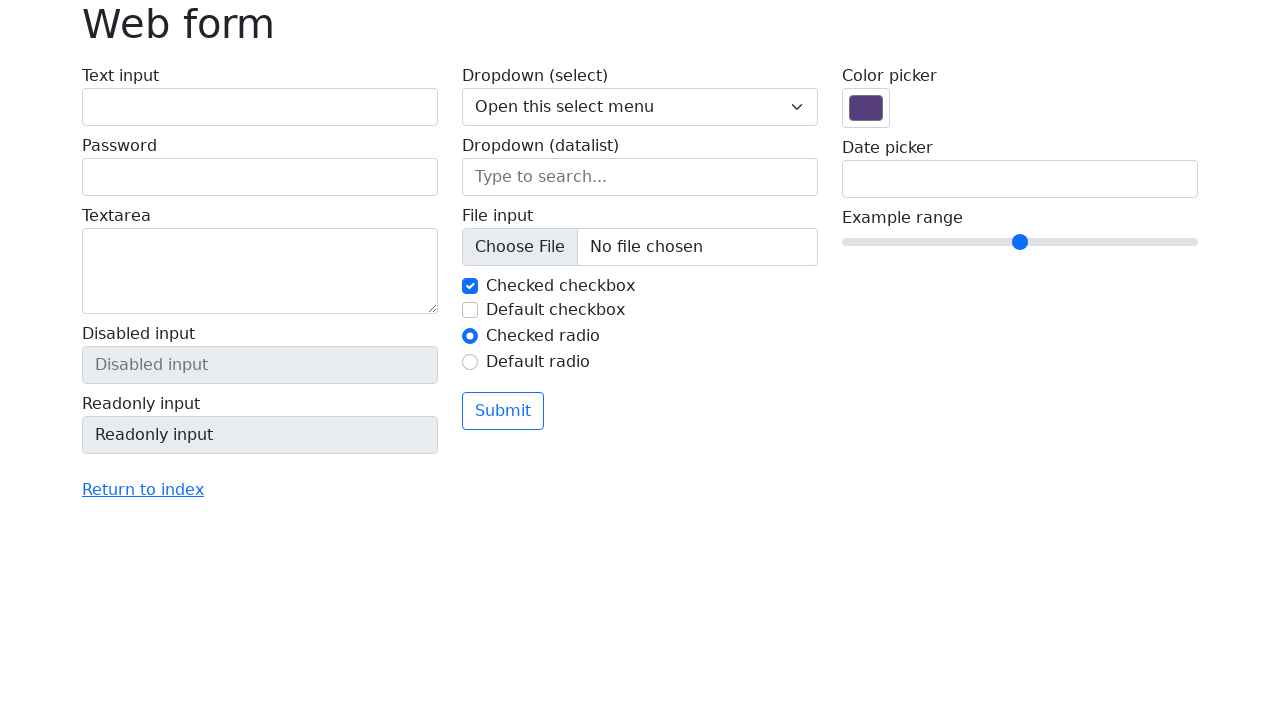

Located the range slider element
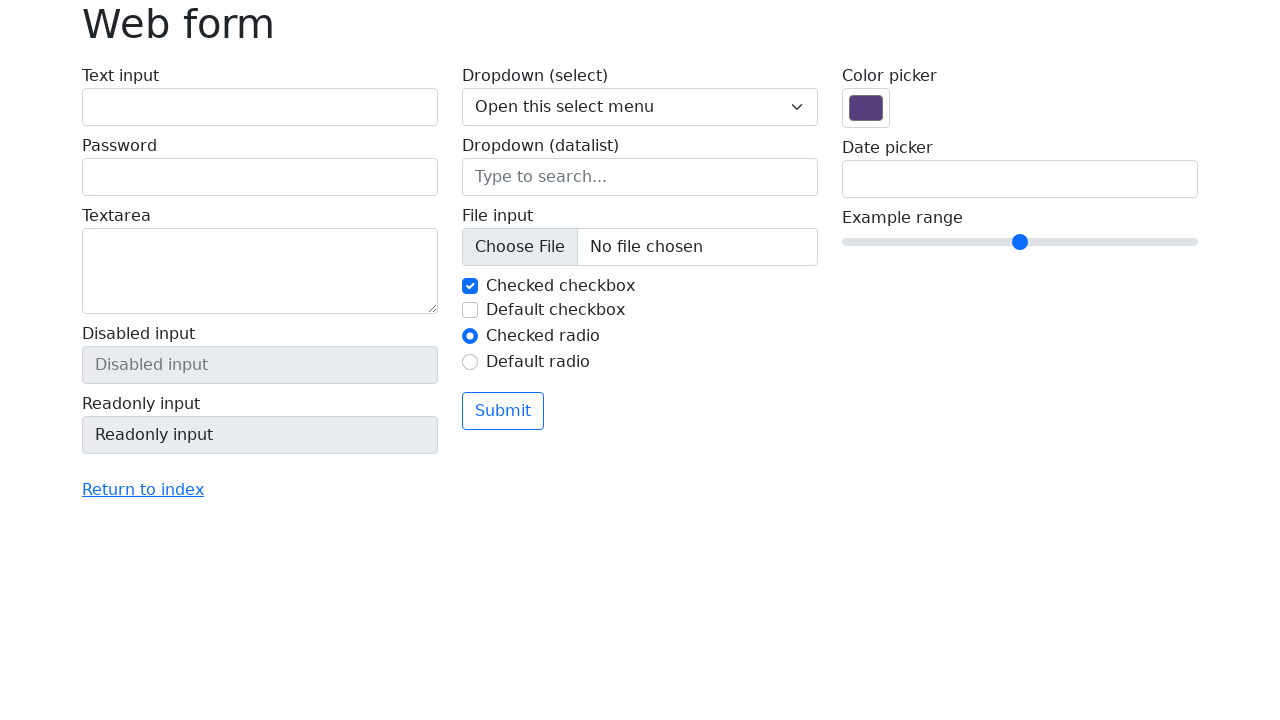

Retrieved bounding box of the slider
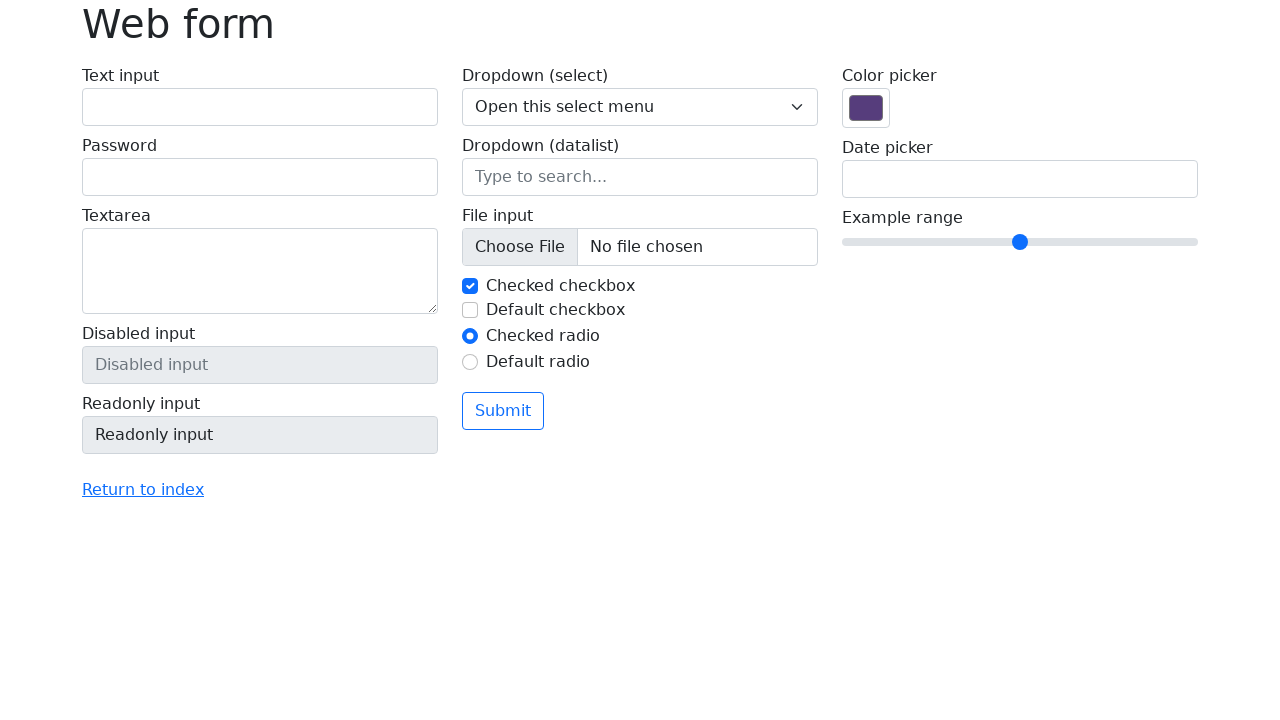

Moved mouse to center of slider at (1020, 242)
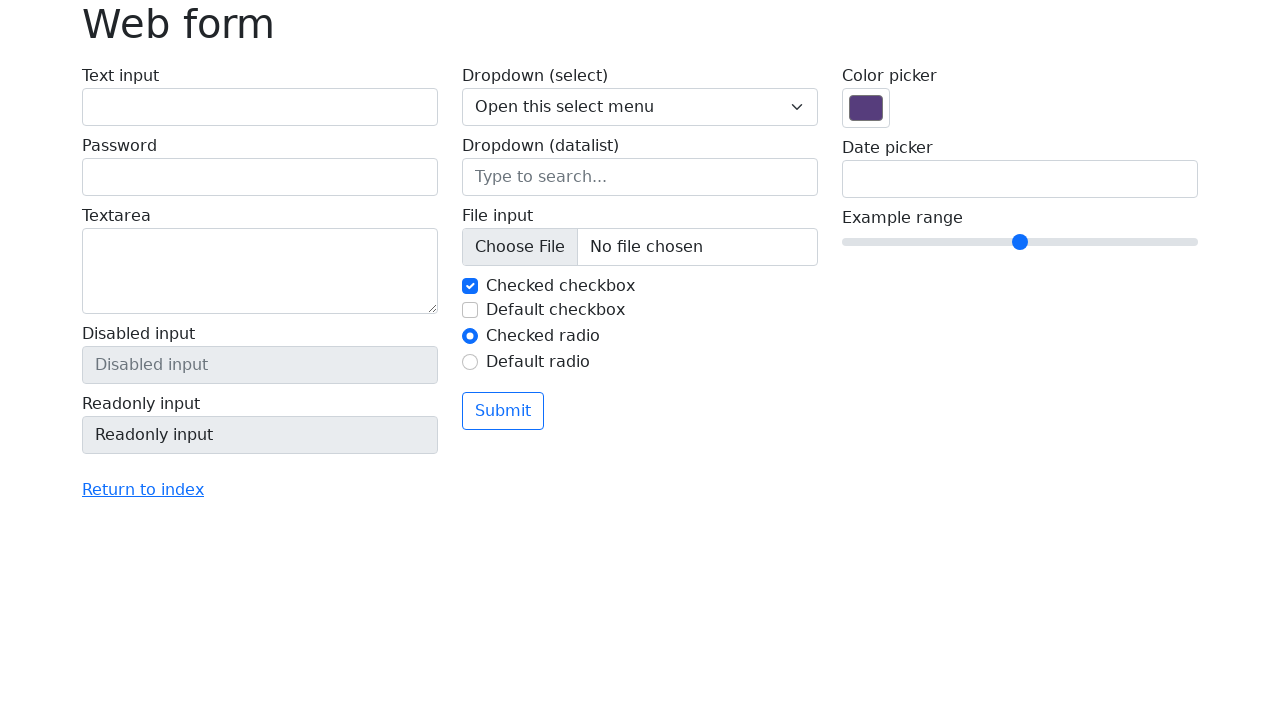

Pressed mouse button down on slider at (1020, 242)
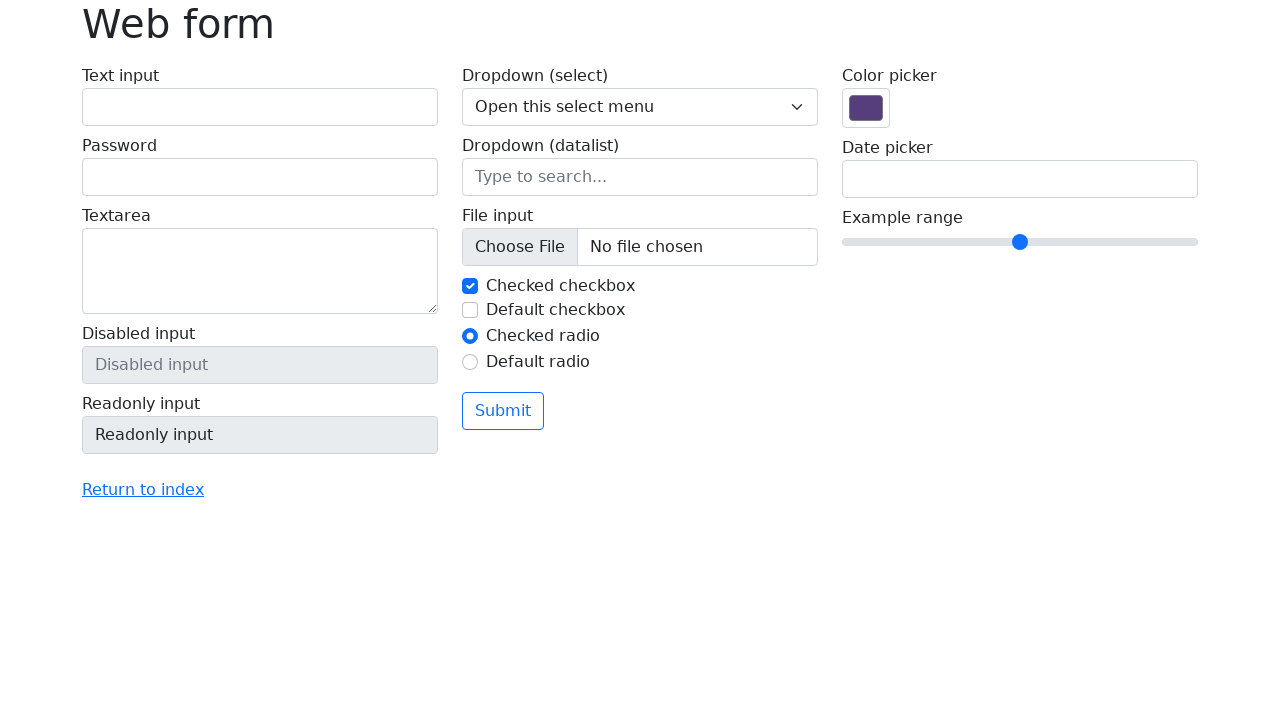

Dragged slider 50 pixels to the right at (1070, 242)
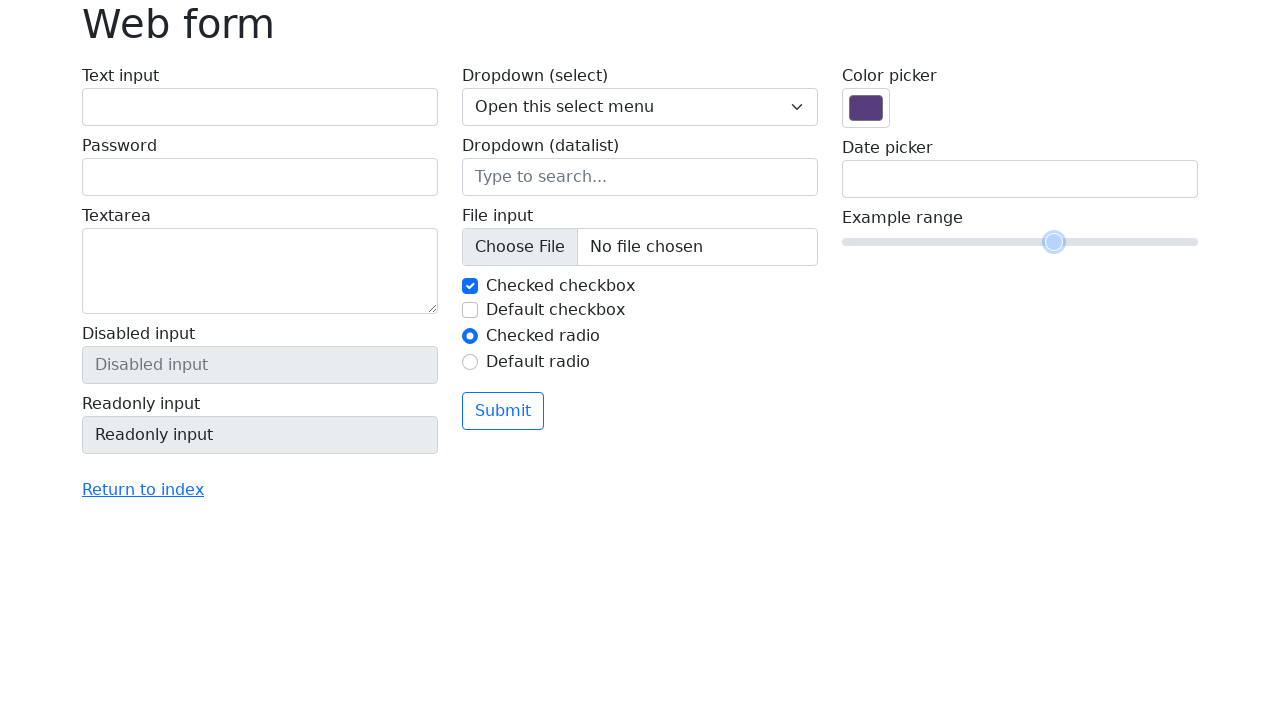

Released mouse button to complete slider drag at (1070, 242)
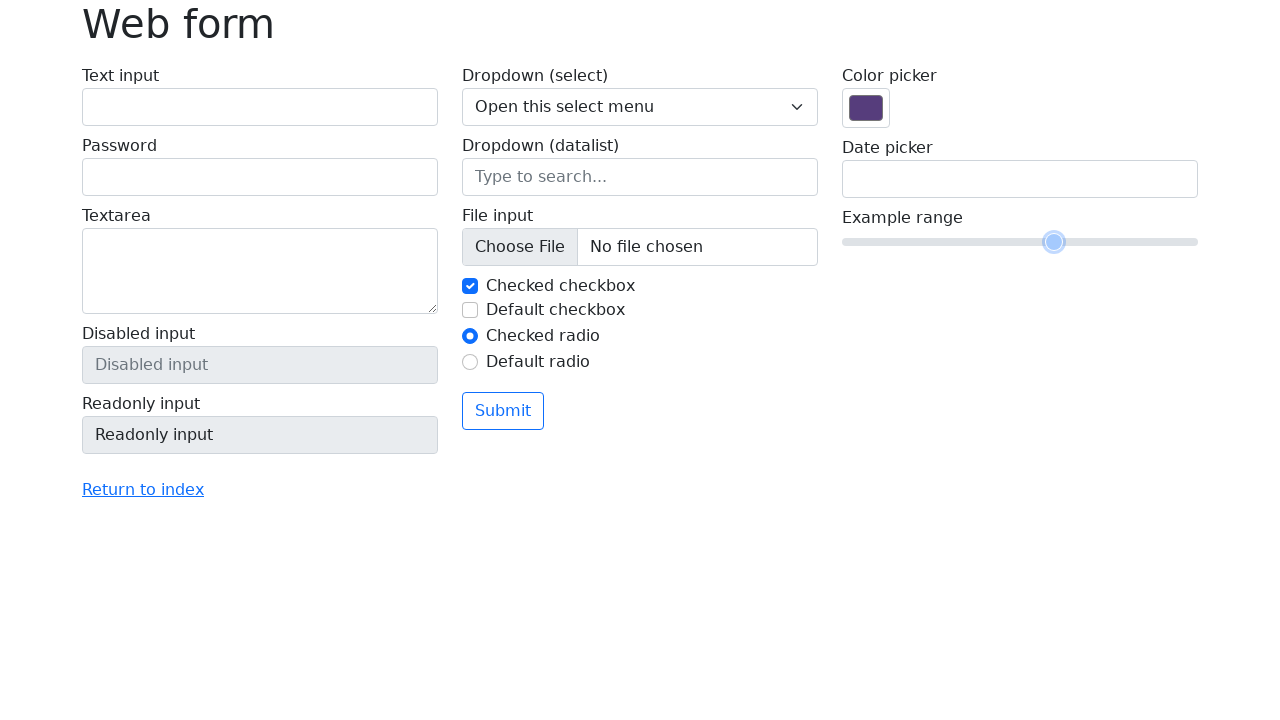

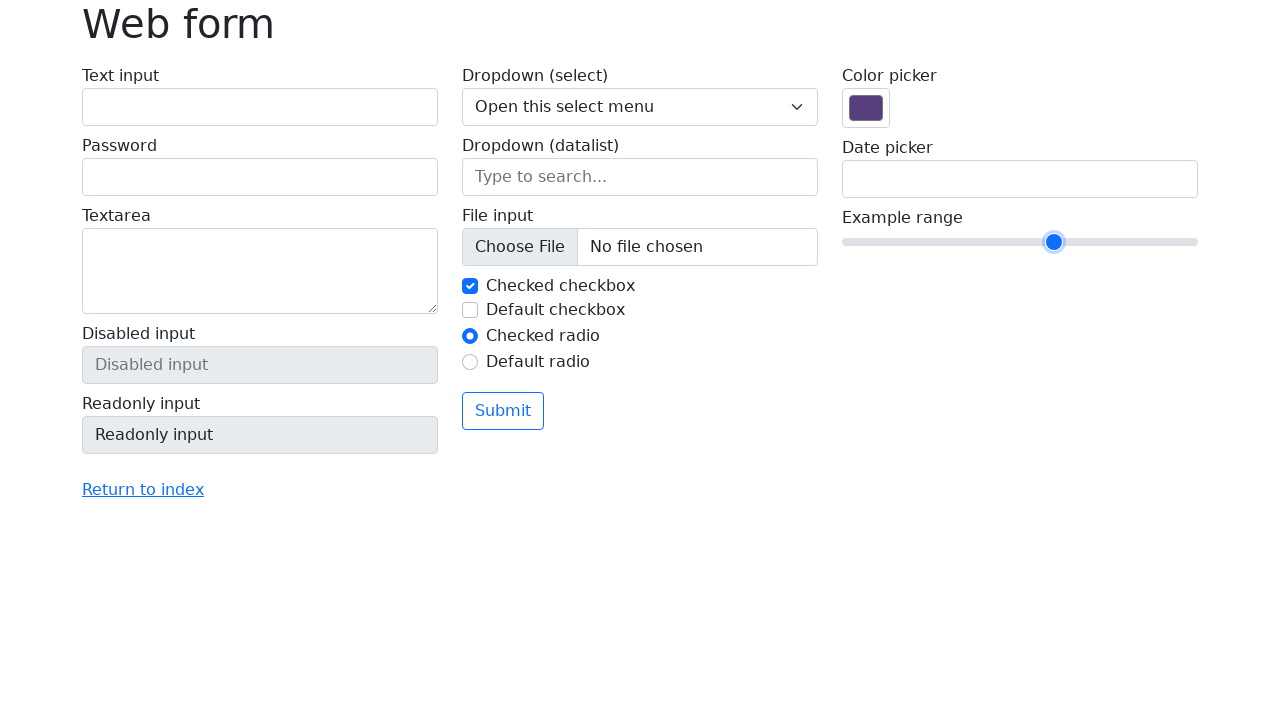